Tests dismissing a confirmation alert by clicking the confirm button and dismissing the alert dialog

Starting URL: https://demoqa.com/alerts

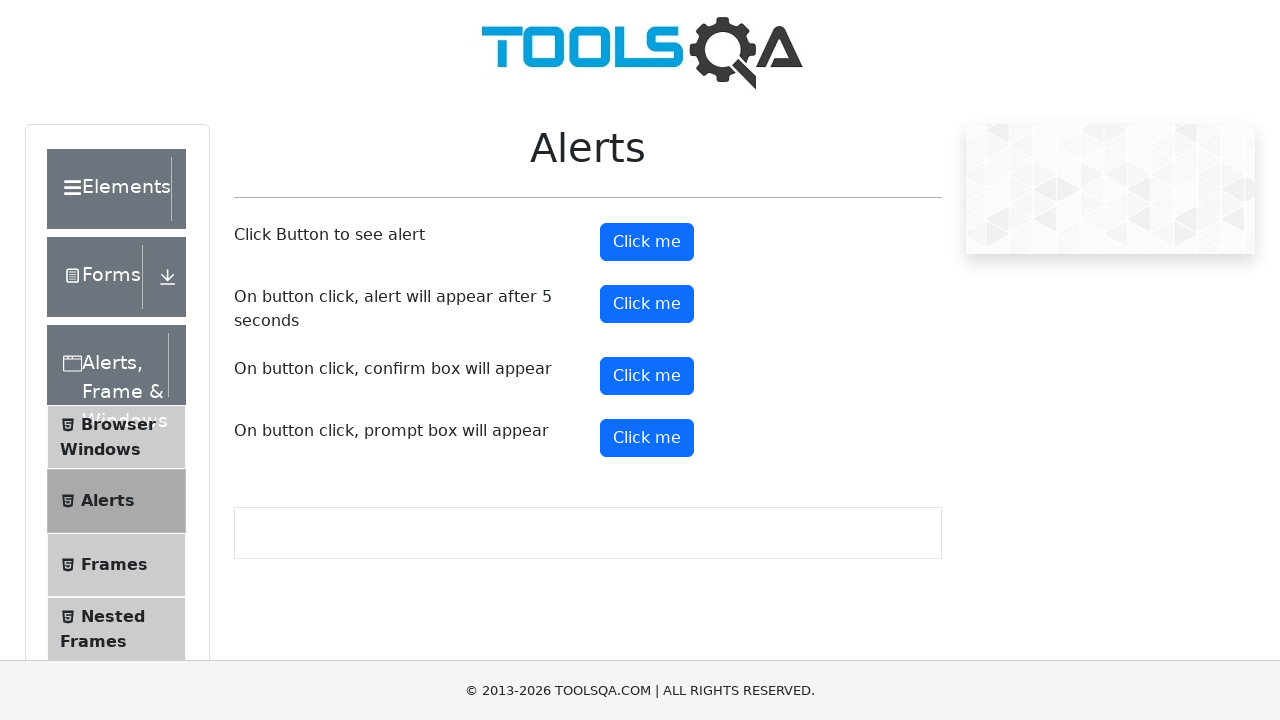

Clicked confirmButton to open confirmation alert at (647, 376) on #confirmButton
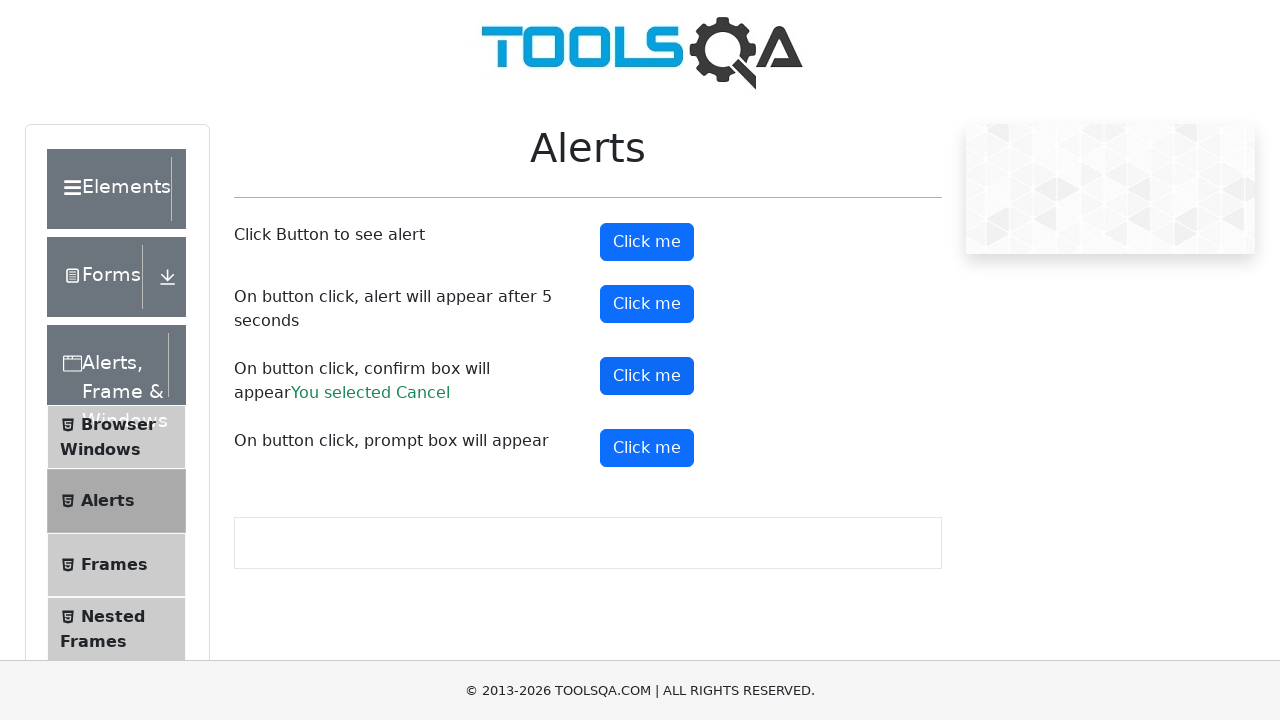

Set up dialog handler to dismiss confirmation alert
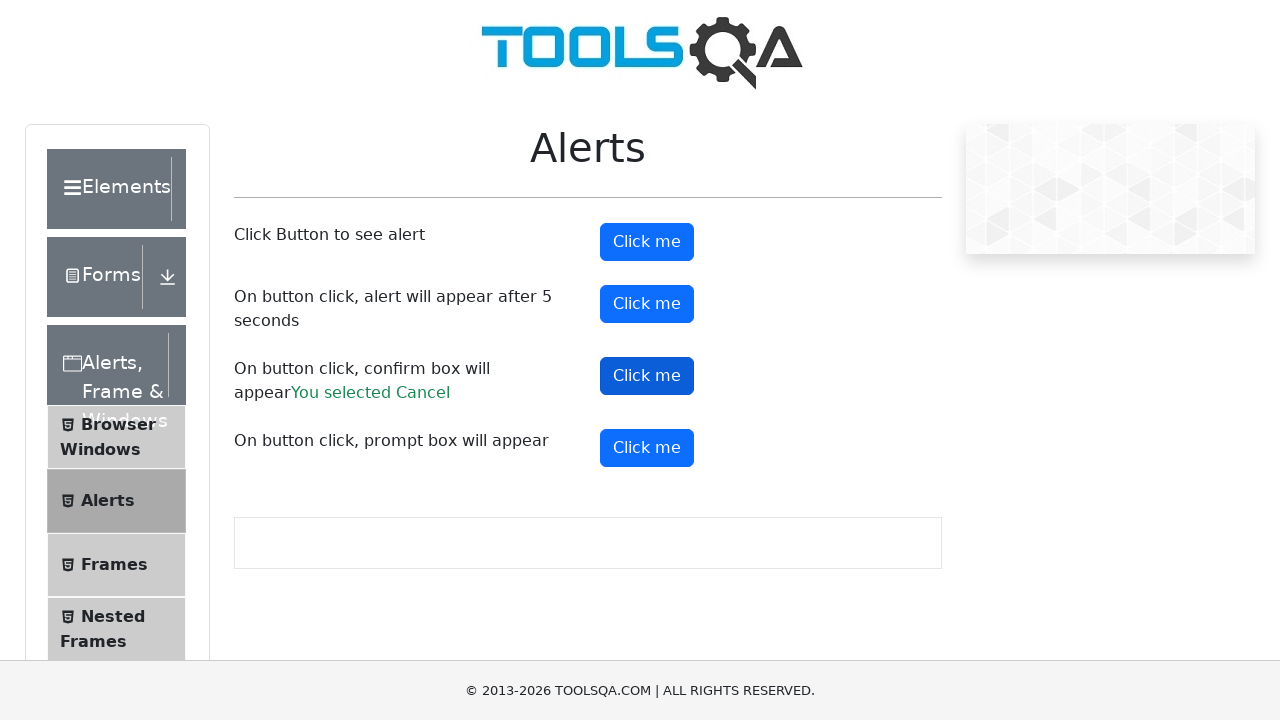

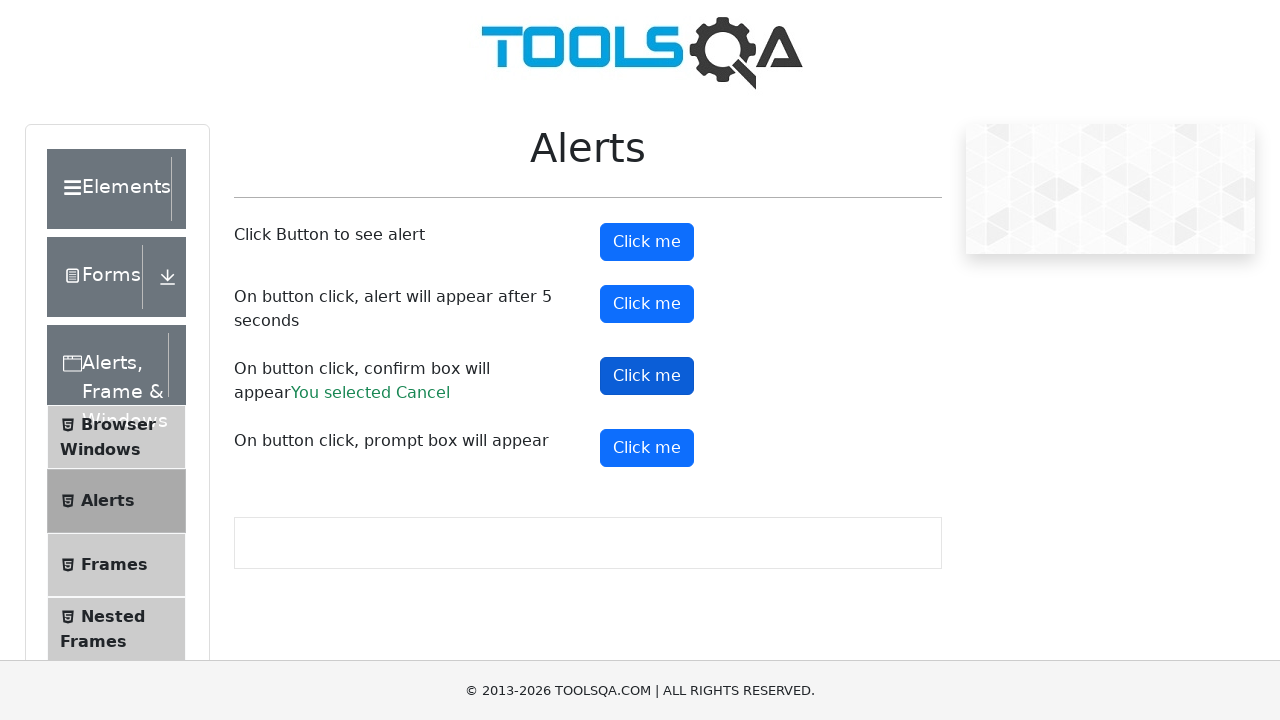